Tests autocomplete dropdown functionality by typing partial text and selecting a country from the suggestions

Starting URL: https://rahulshettyacademy.com/dropdownsPractise/

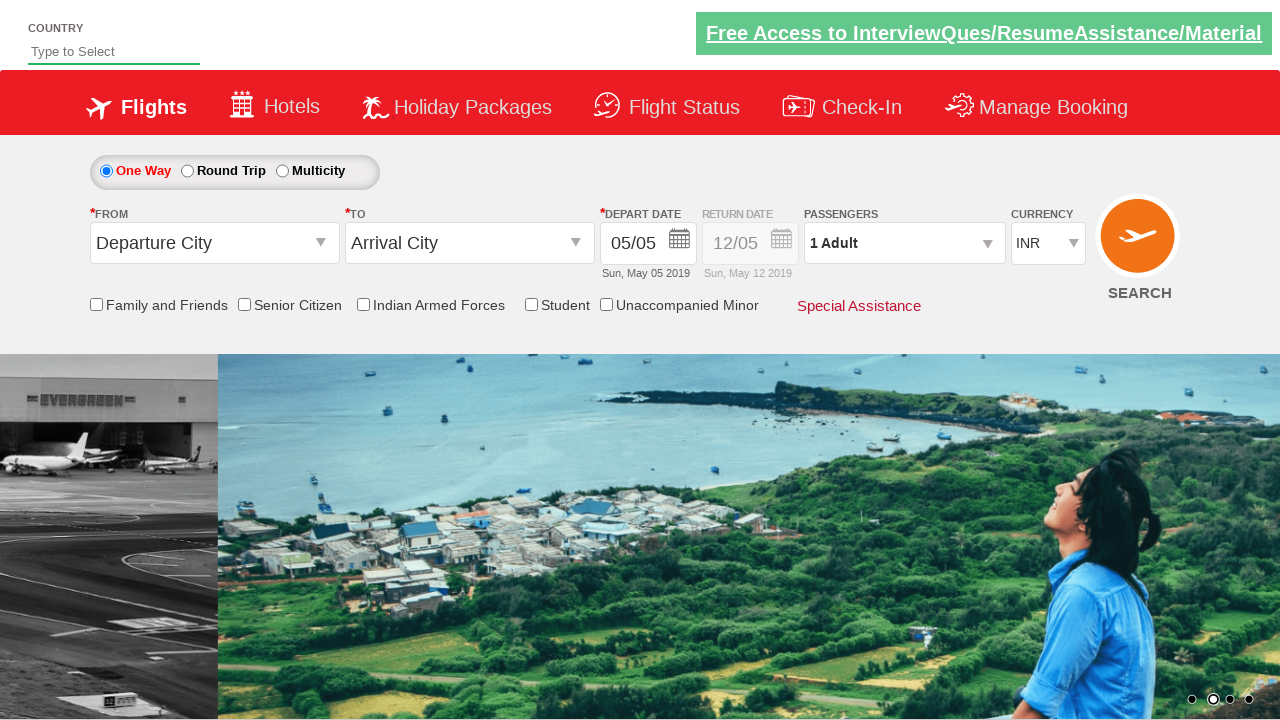

Filled autosuggest field with 'ind' on #autosuggest
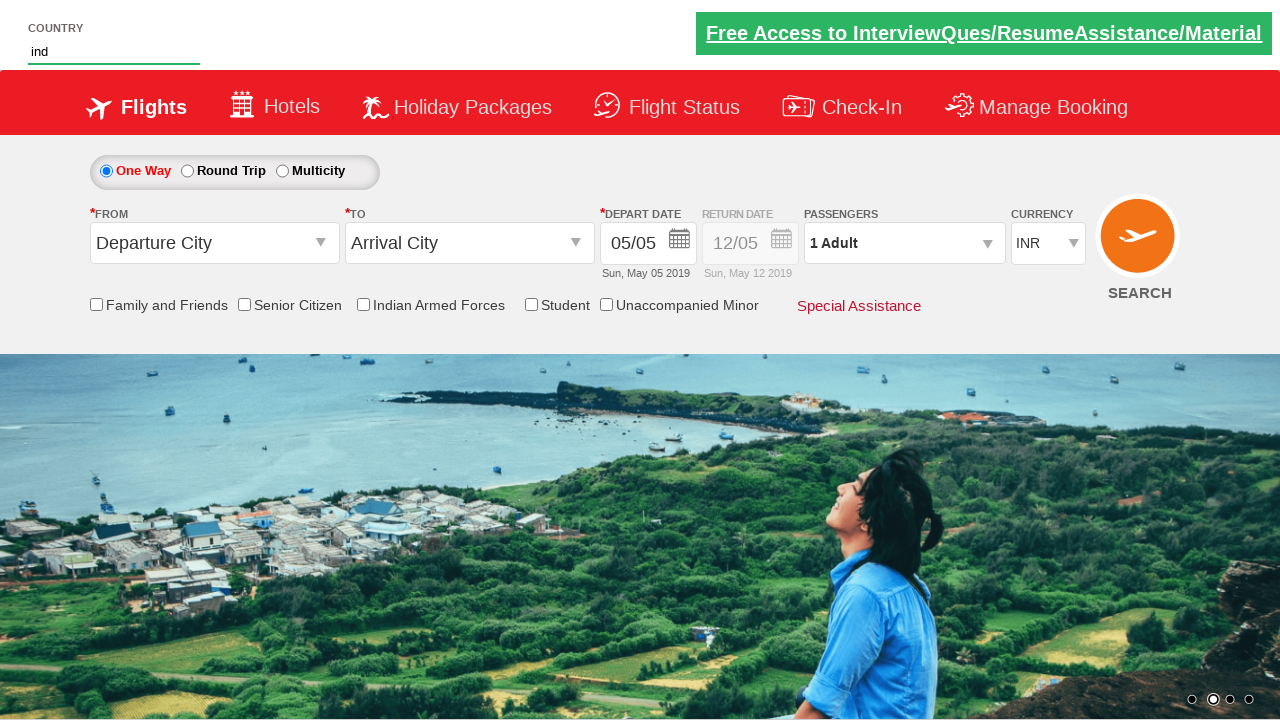

Dropdown suggestions appeared
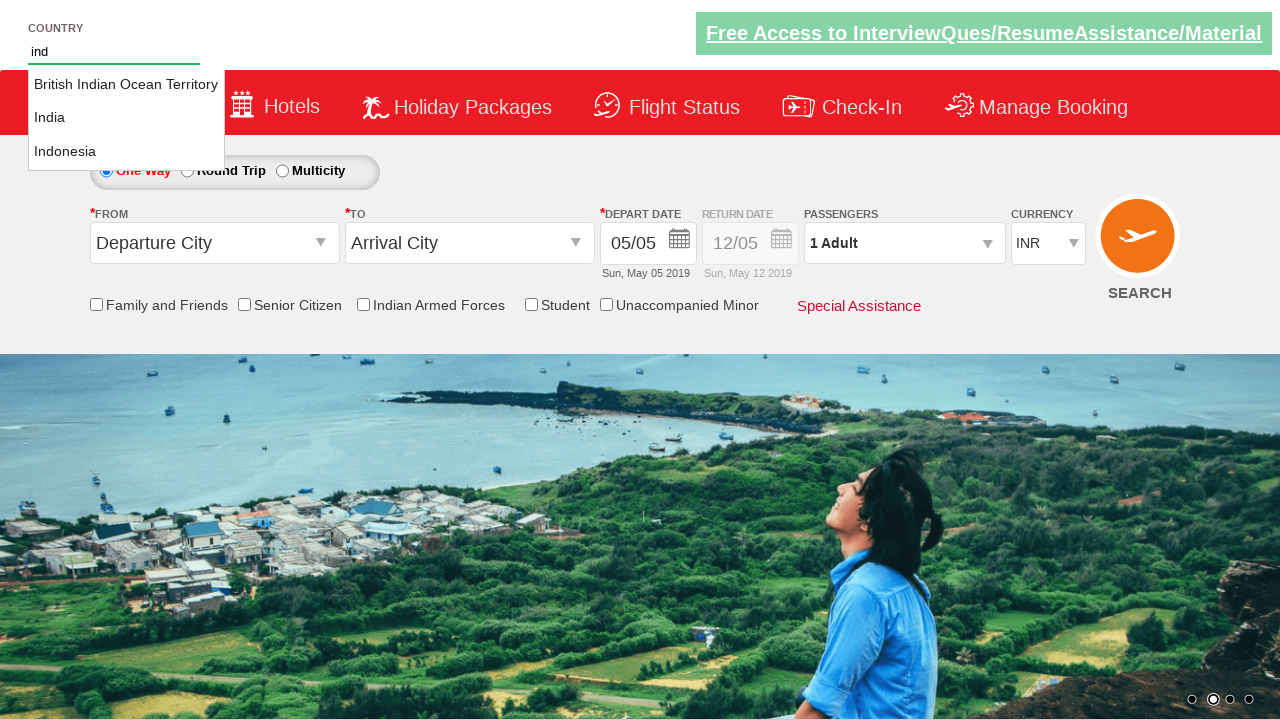

Retrieved list of country suggestions from dropdown
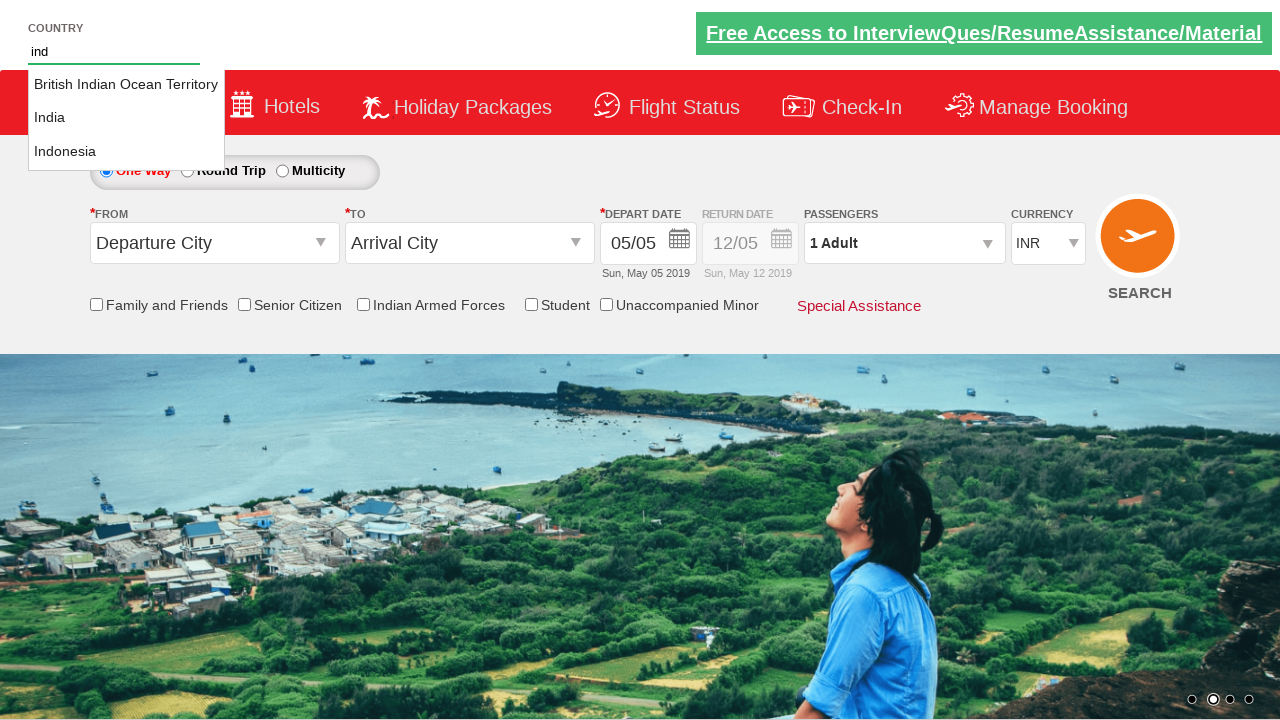

Selected 'India' from dropdown suggestions at (126, 118) on li[class='ui-menu-item'] a >> nth=1
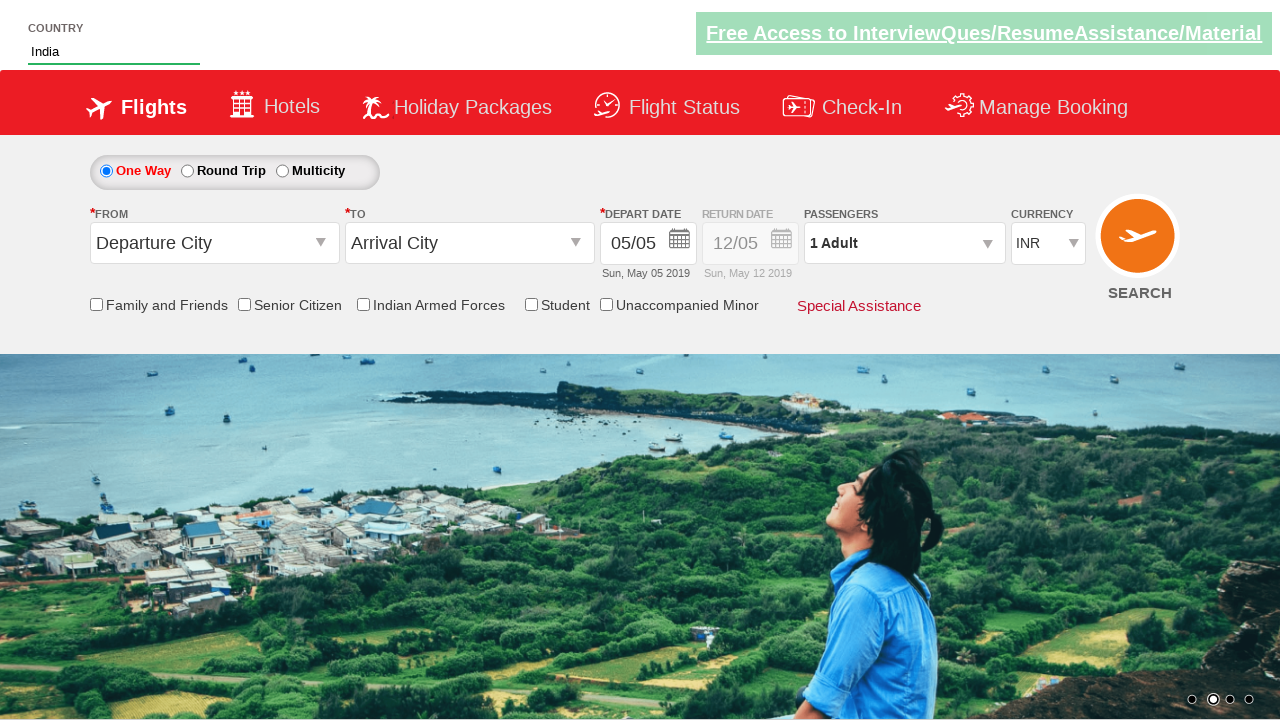

Verified that 'India' is selected in autosuggest field
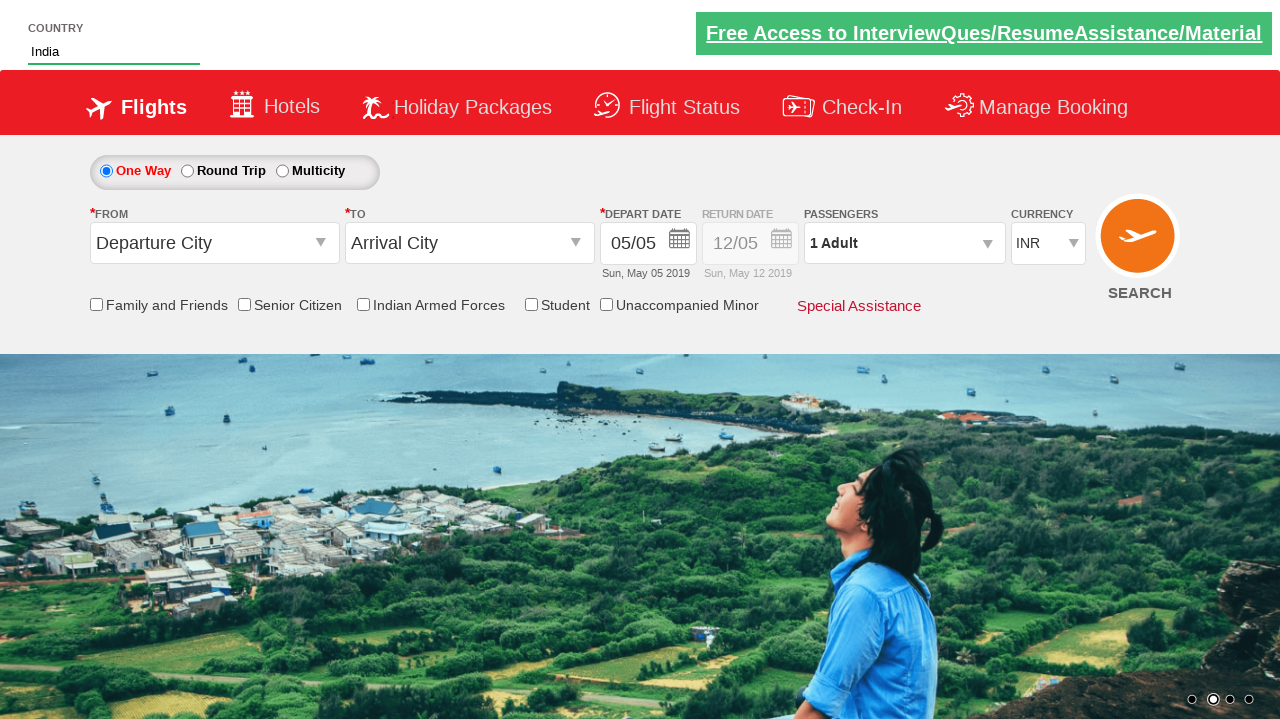

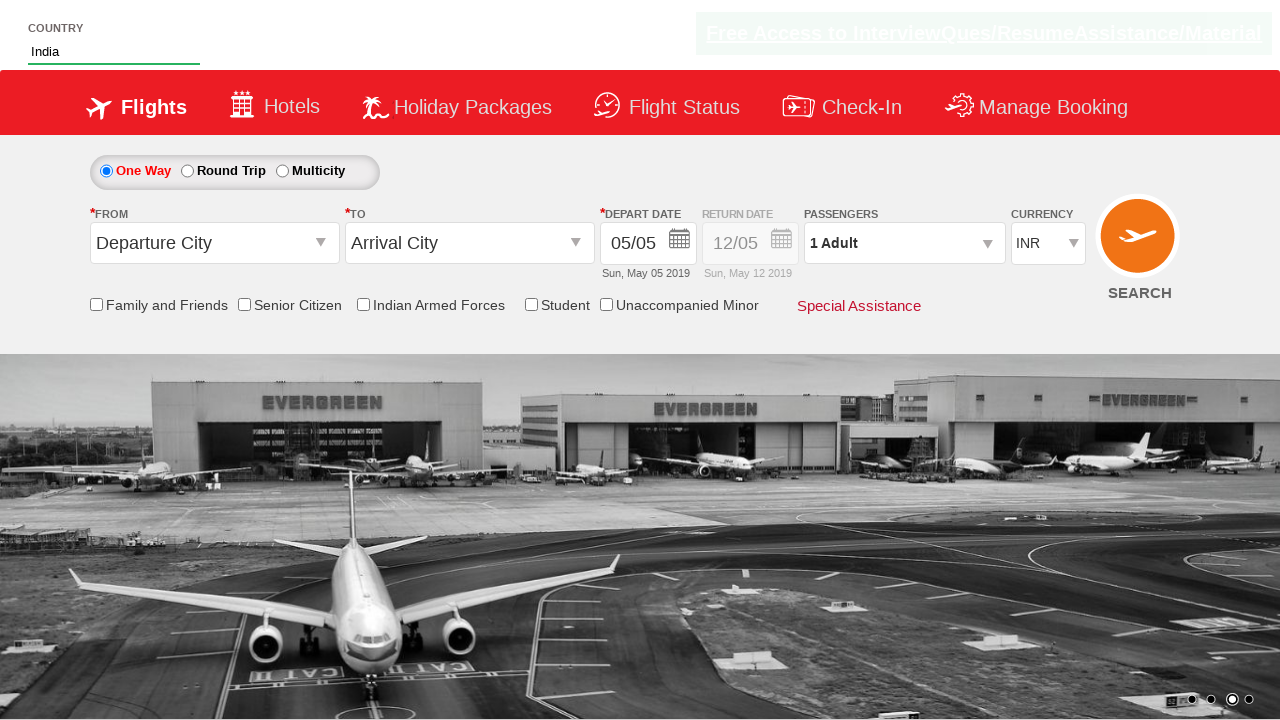